Tests drag-and-drop functionality by dragging a ball element to two different drop zones and verifying the drop was successful

Starting URL: https://training-support.net/webelements/drag-drop

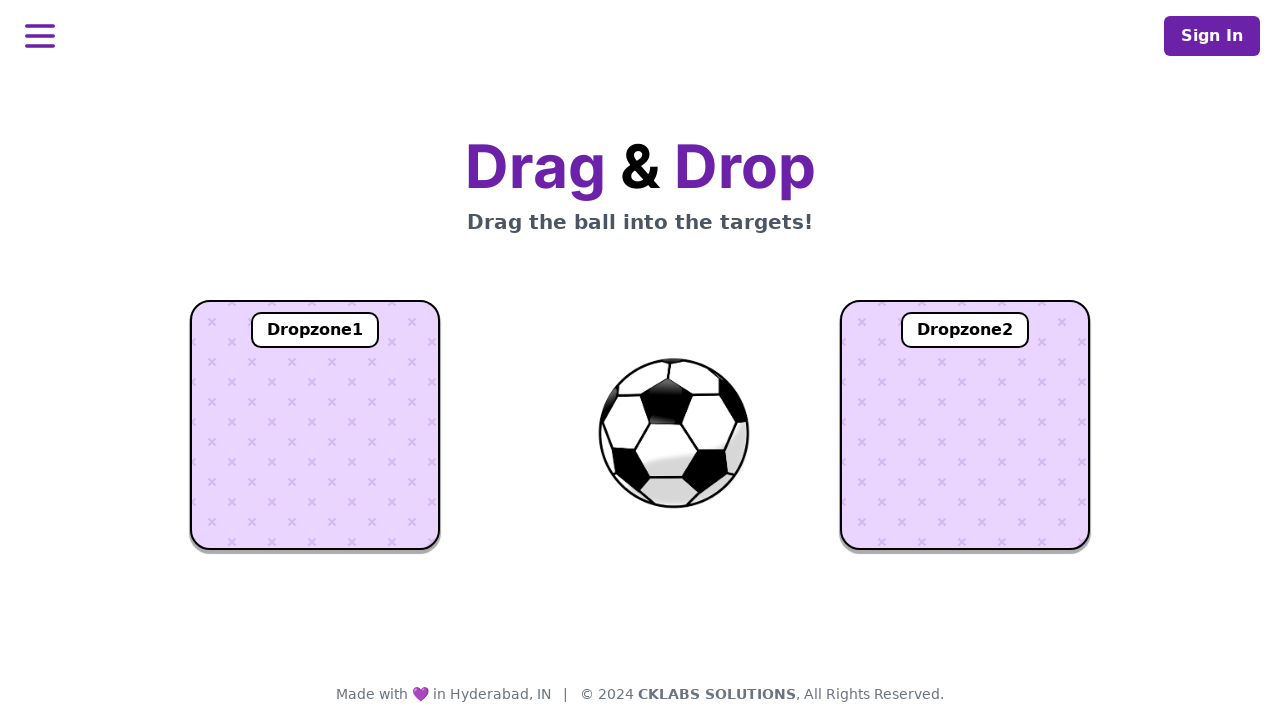

Located the draggable ball element
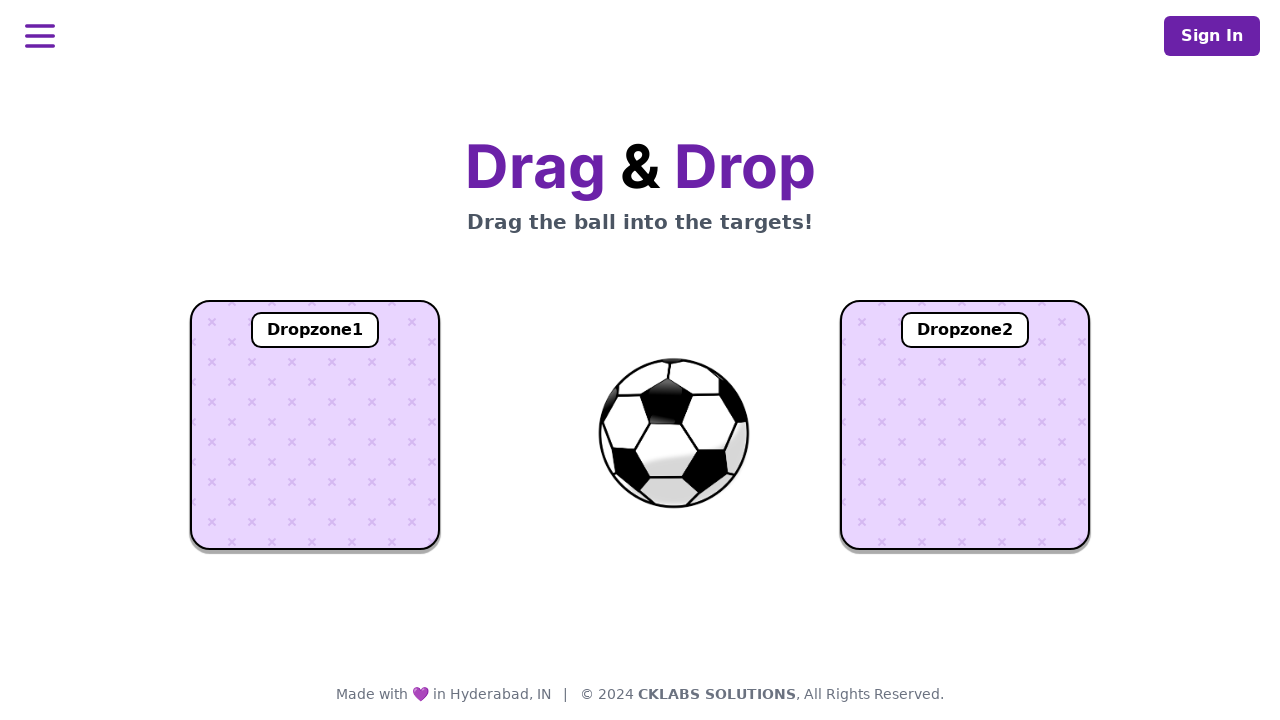

Located the first drop zone
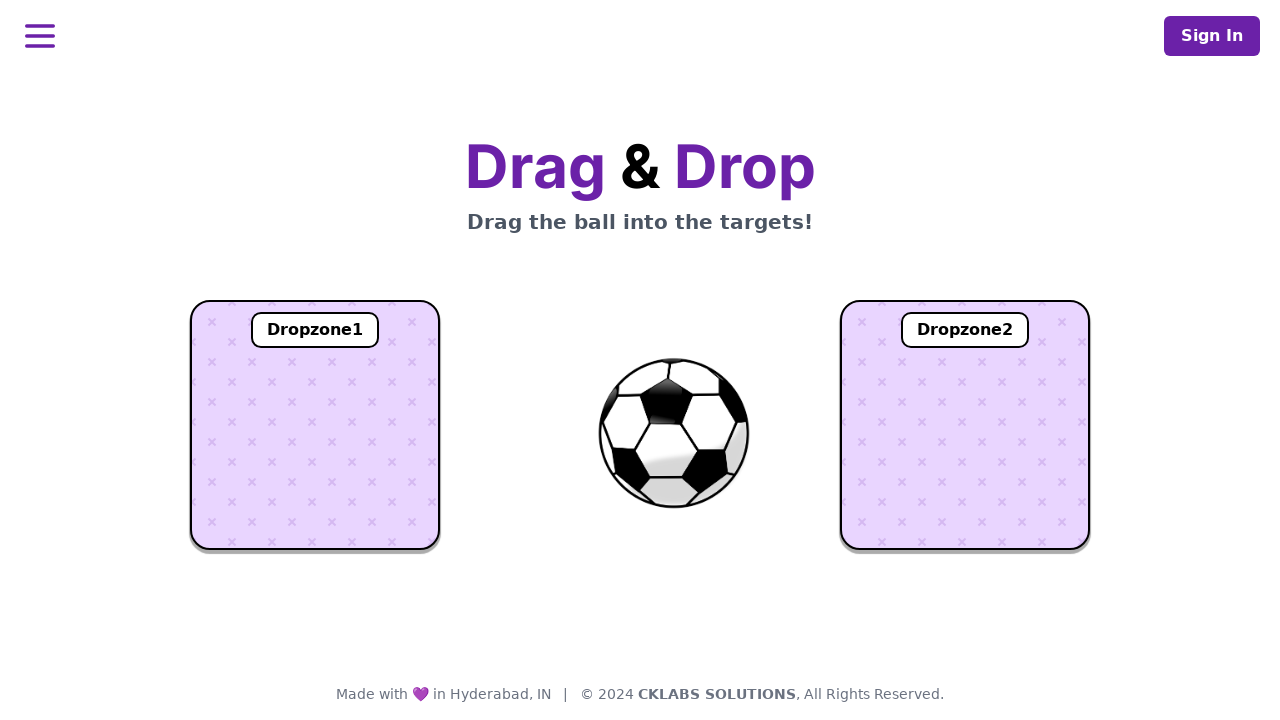

Located the second drop zone
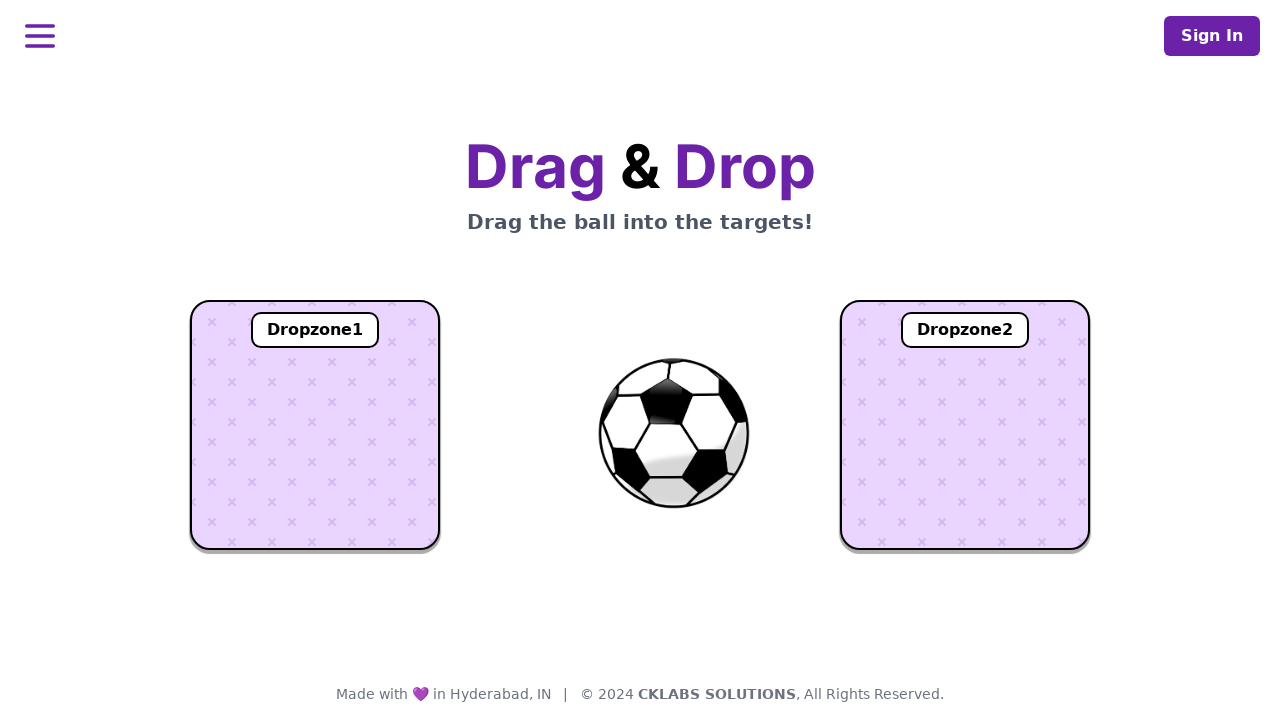

Dragged the ball to the first drop zone at (315, 425)
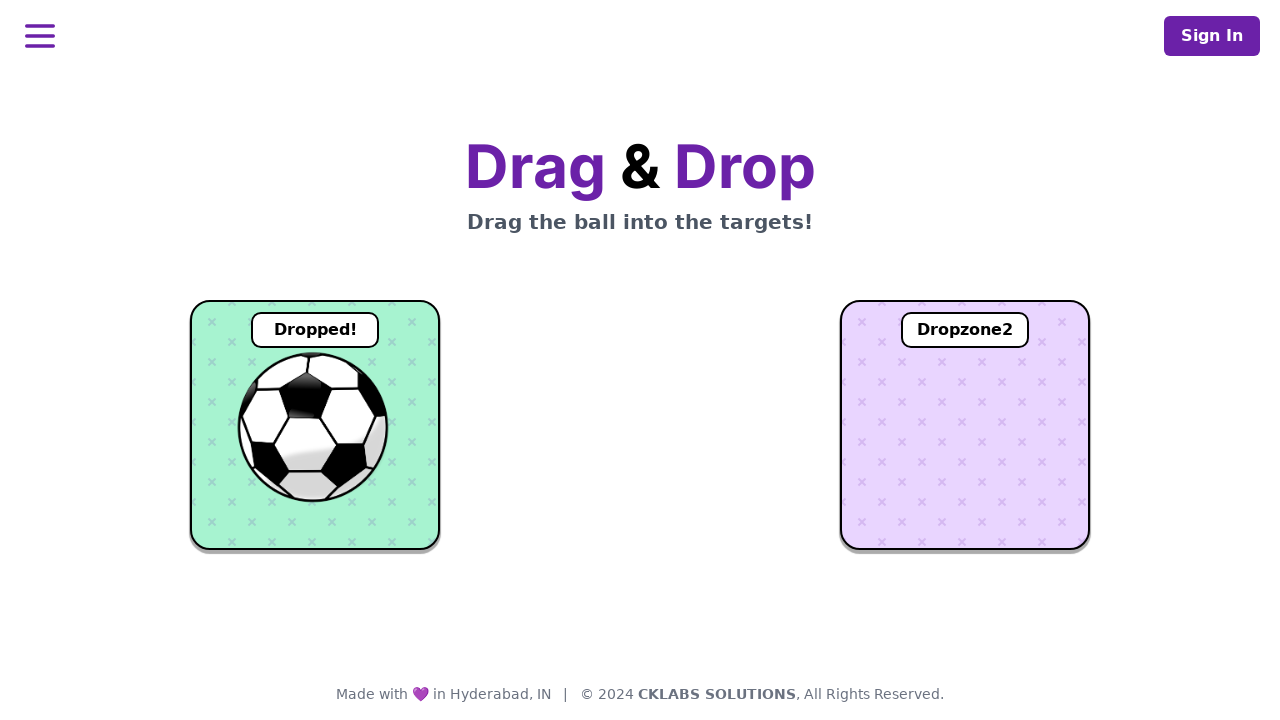

Verified the ball was successfully dropped in the first drop zone
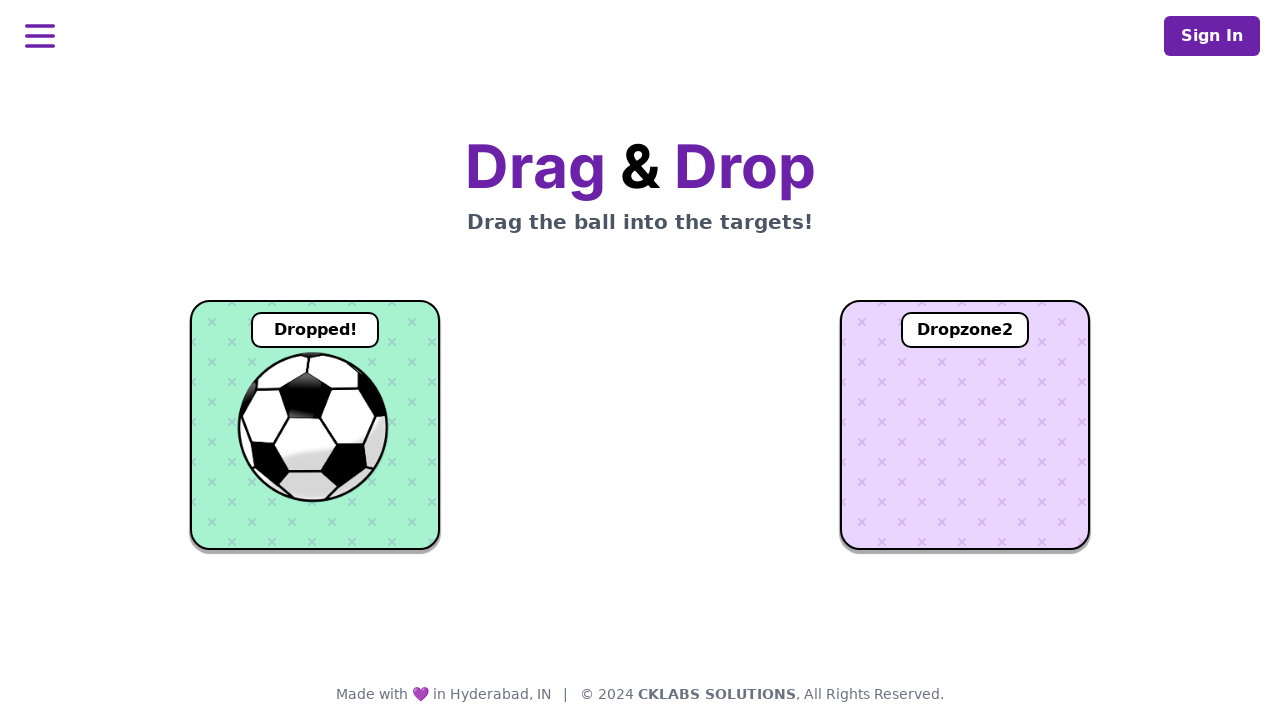

Dragged the ball to the second drop zone at (965, 425)
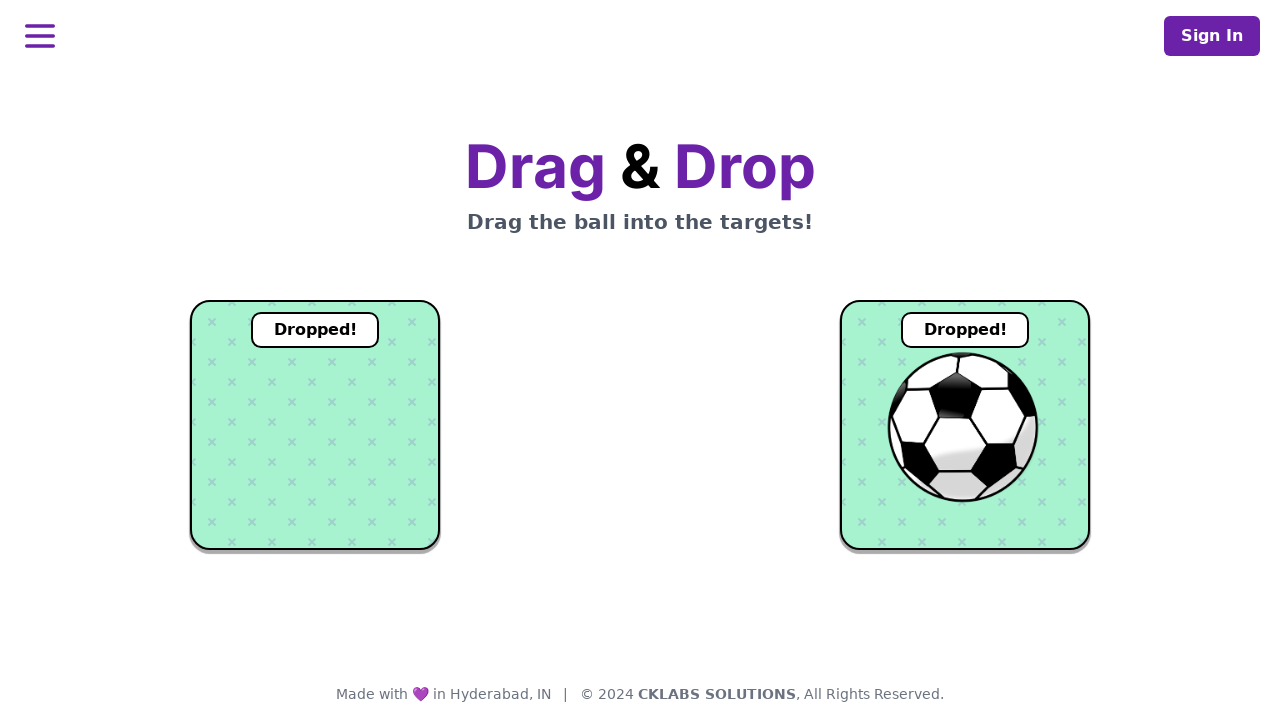

Verified the ball was successfully dropped in the second drop zone
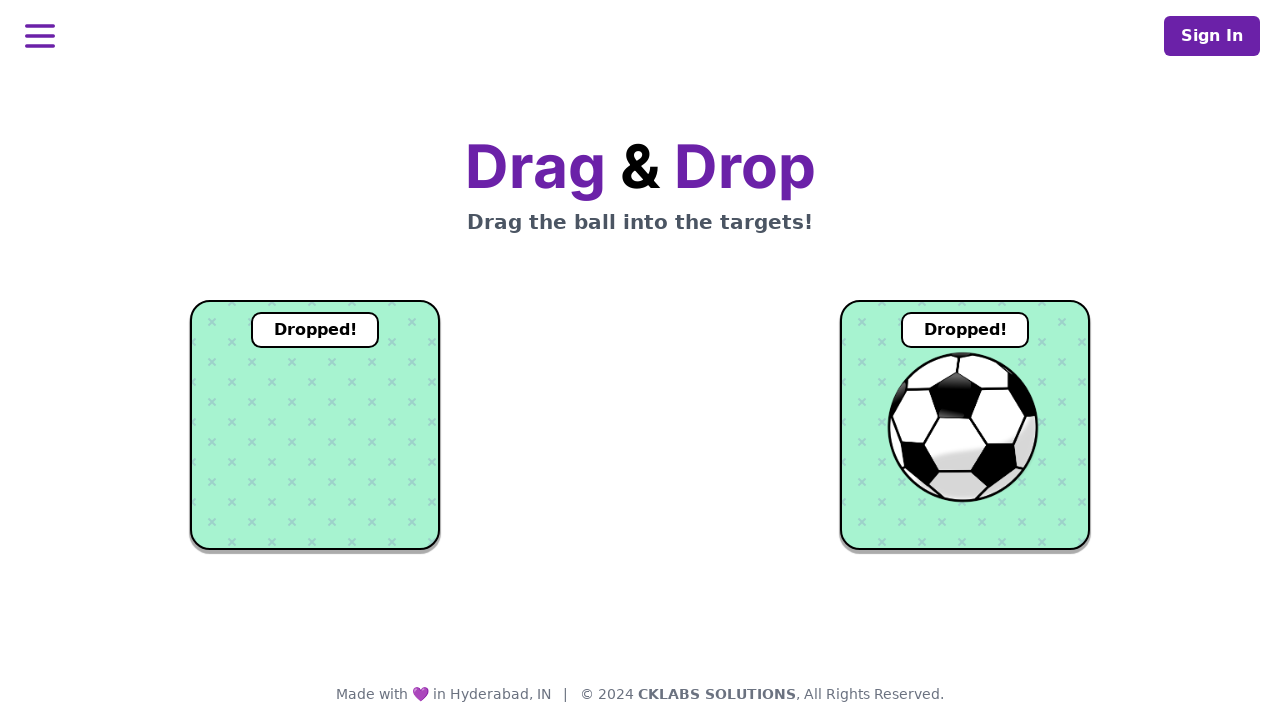

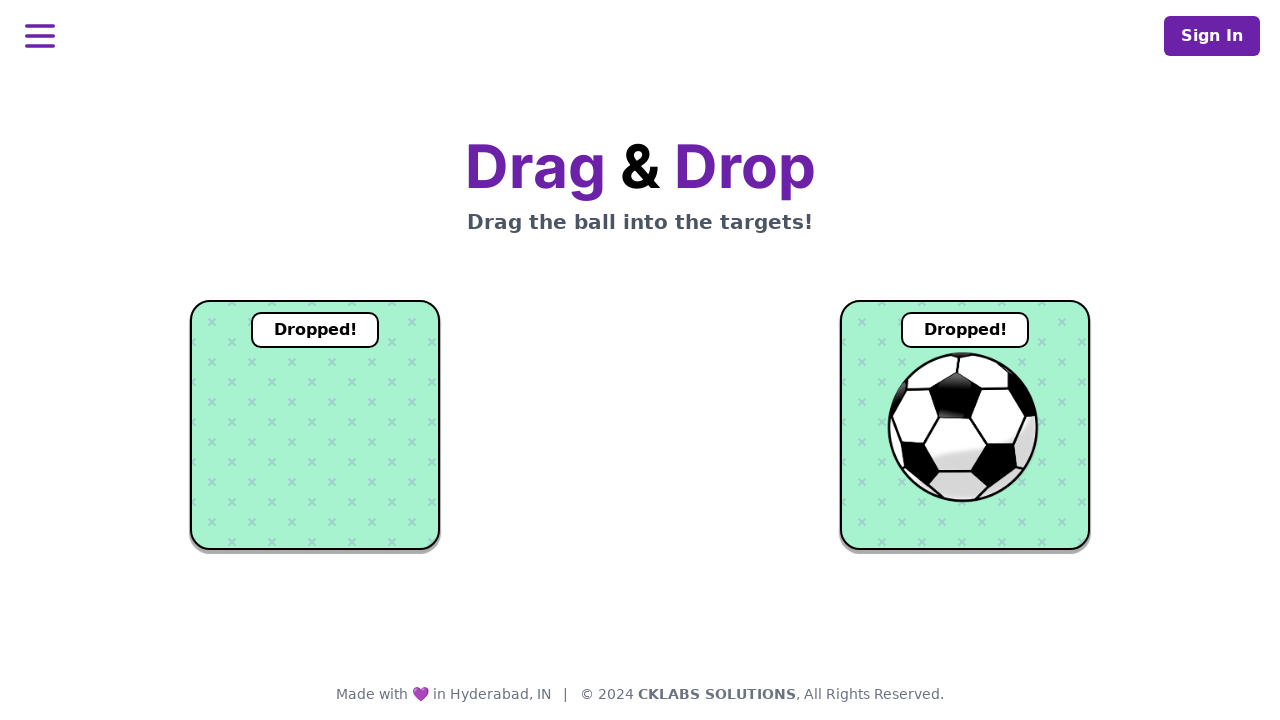